Tests confirmation box handling by navigating to confirm page, triggering a confirmation dialog, and dismissing it

Starting URL: https://www.qa-practice.com/elements/input/simple

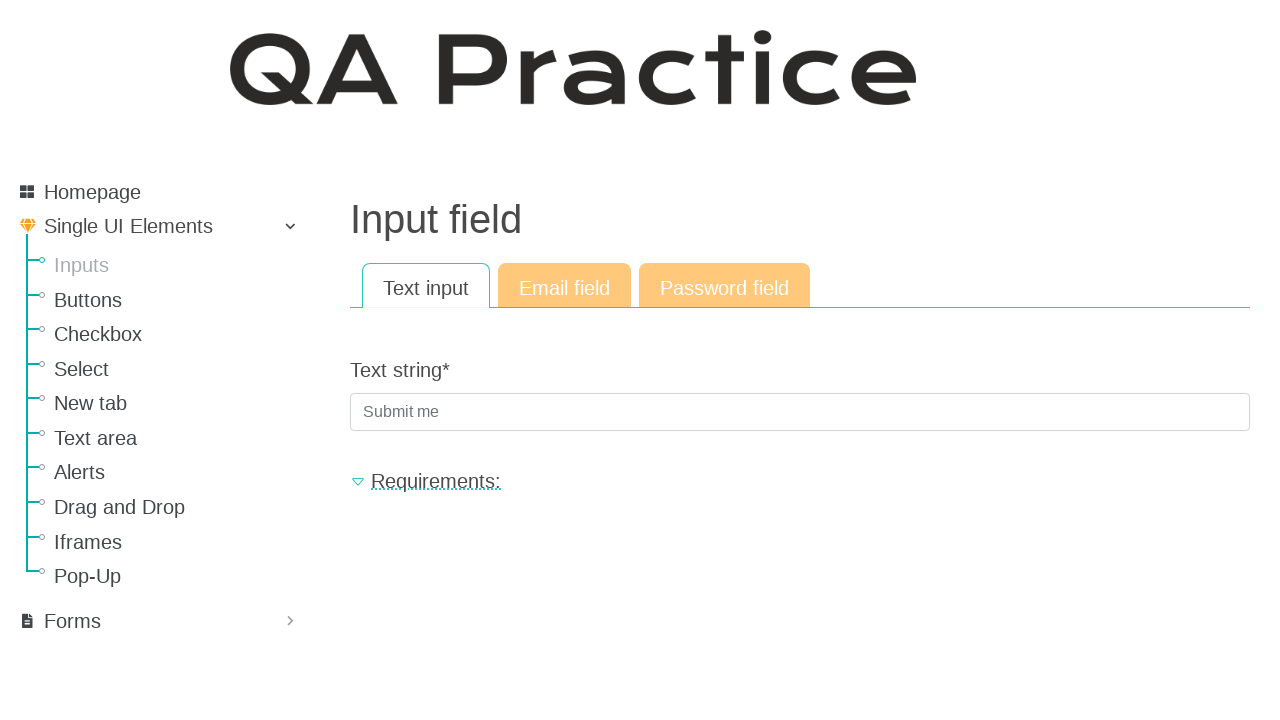

Clicked on alert section link at (180, 473) on xpath=//*[@href="/elements/alert"]
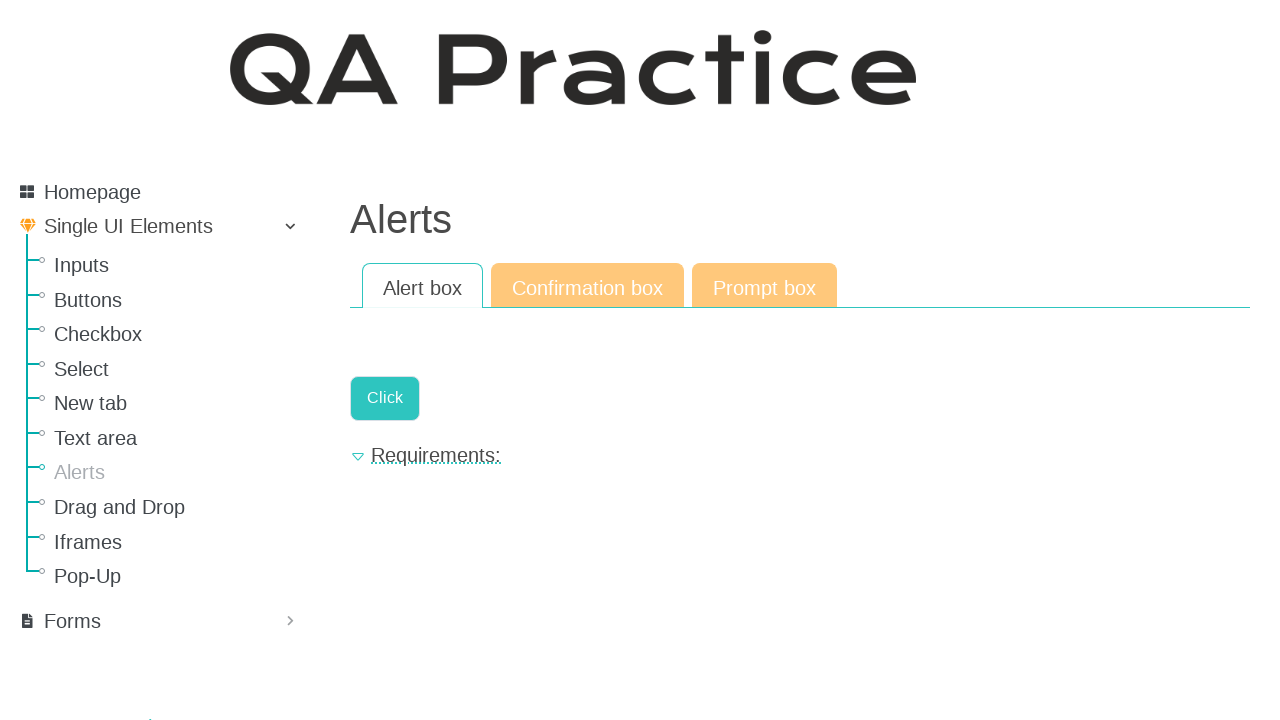

Navigated to confirmation alert page at (588, 286) on xpath=//*[@href="/elements/alert/confirm"]
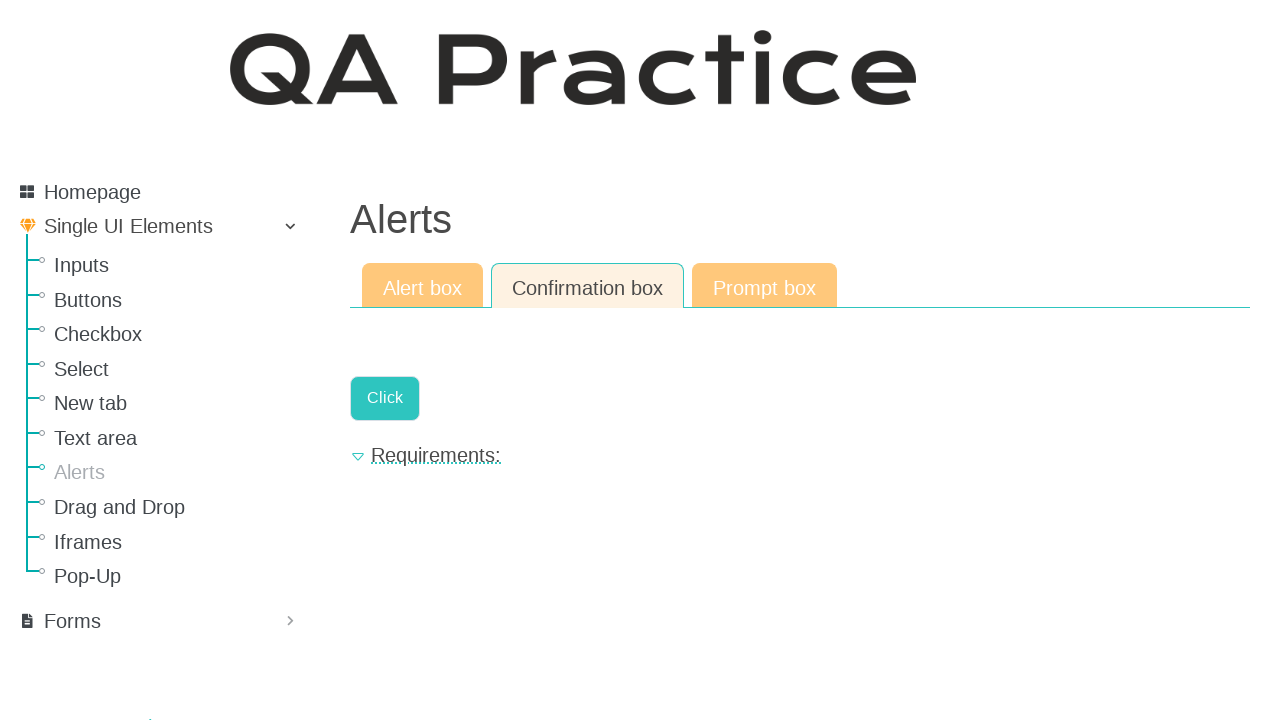

Set up dialog handler to dismiss confirmation box
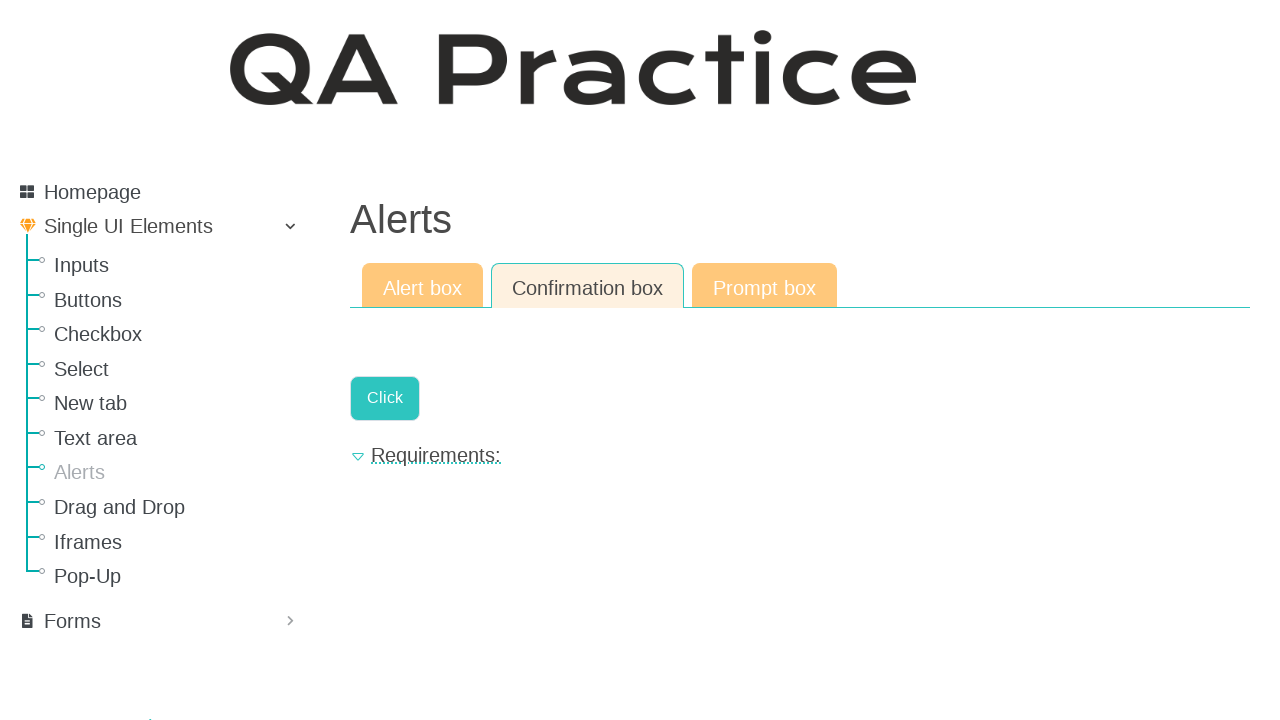

Clicked button to trigger confirmation dialog and dismissed it at (385, 398) on xpath=//*[@href="#"]
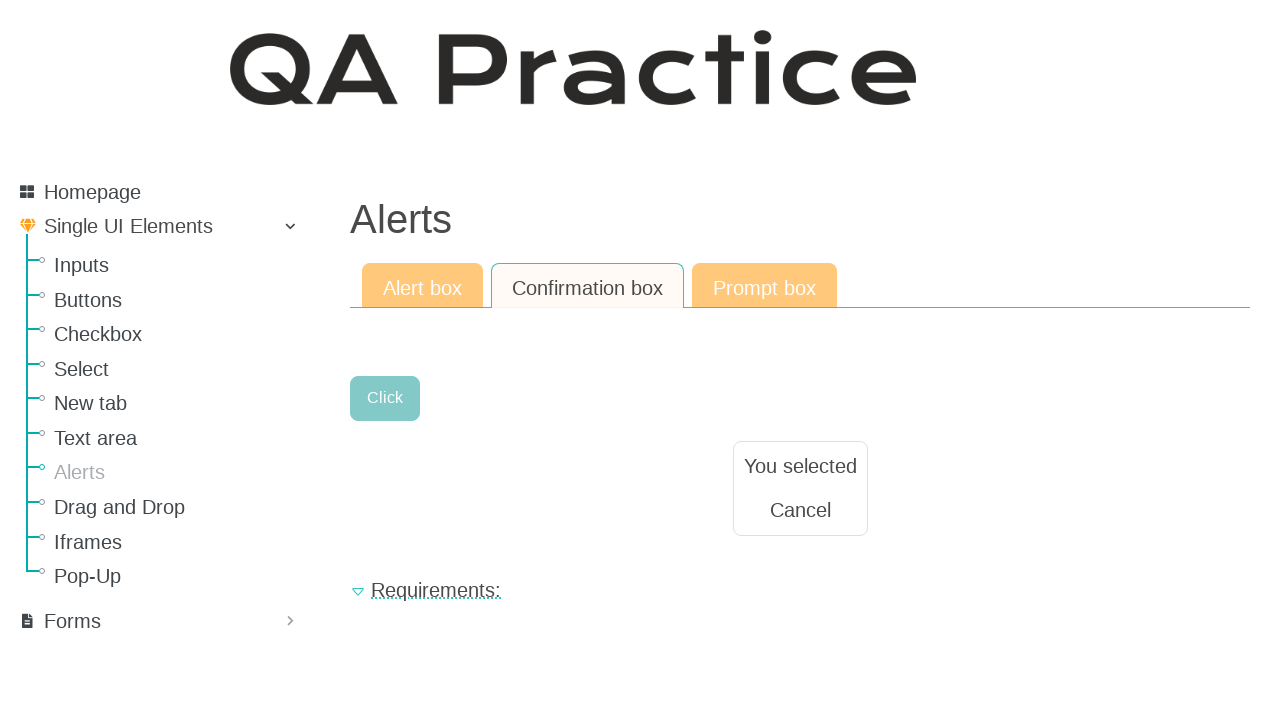

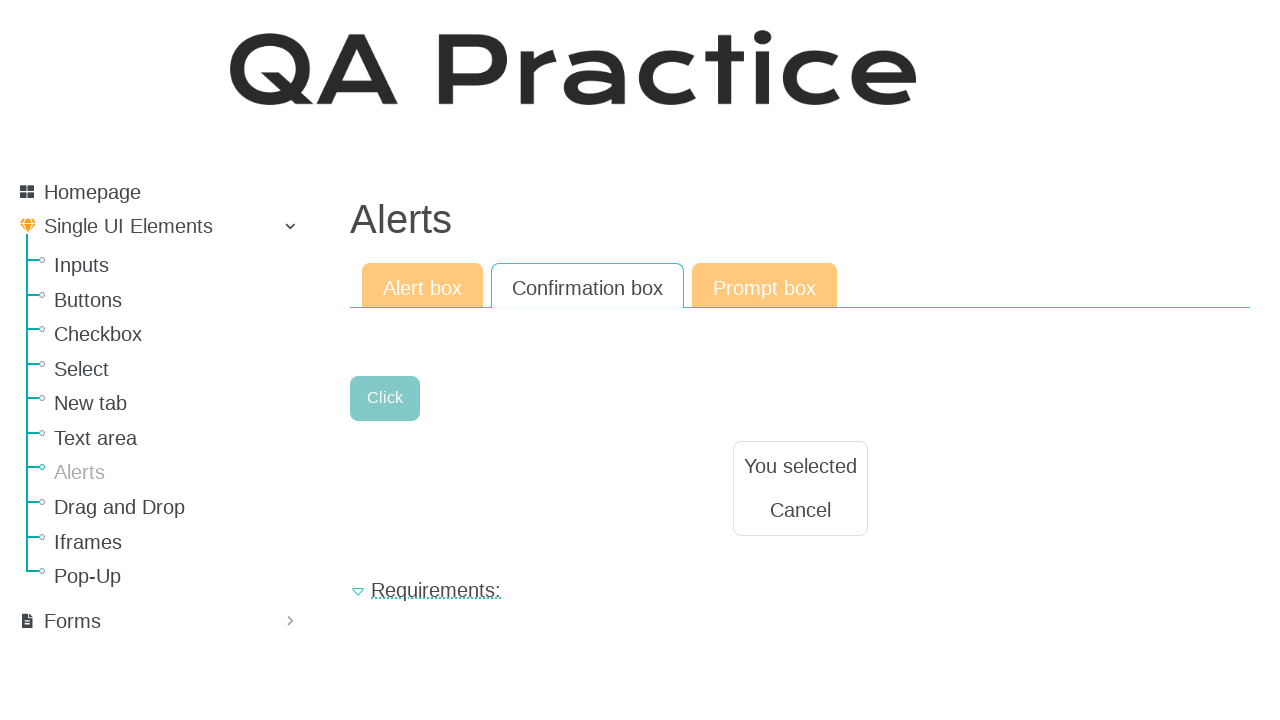